Navigates to the VCTC Pune website and waits for the page to load completely

Starting URL: https://vctcpune.com/

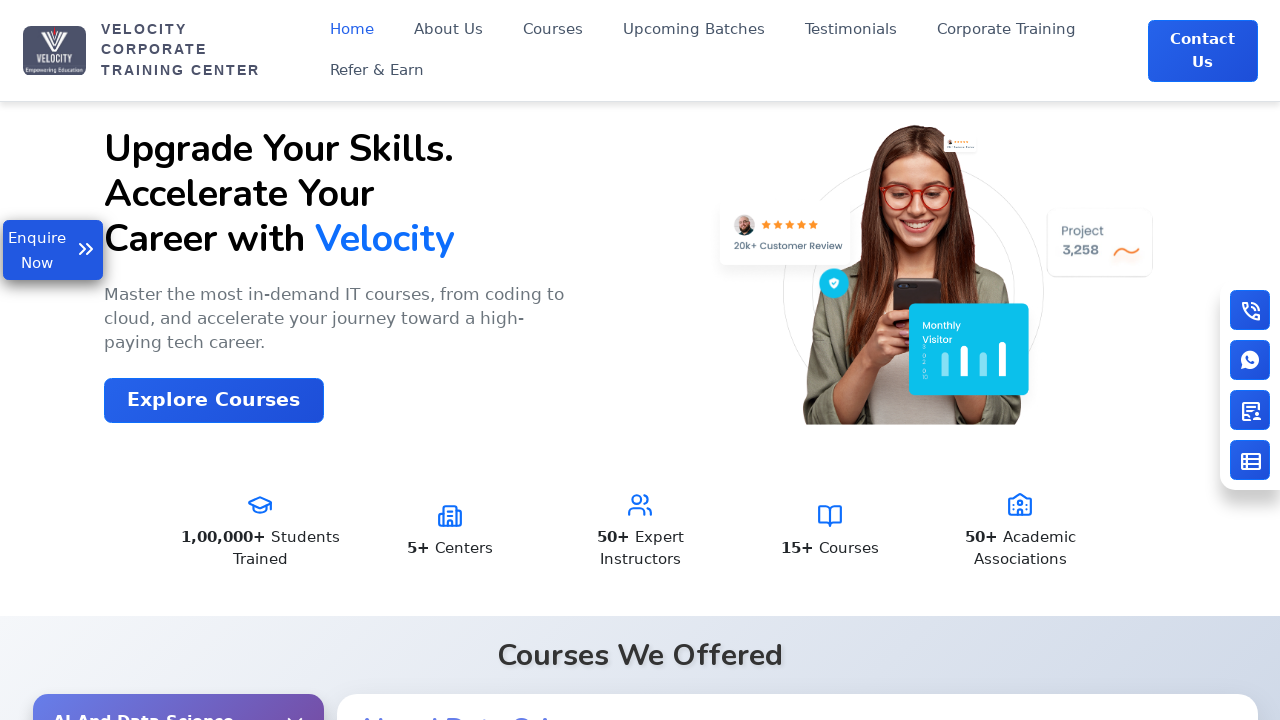

Waited for page to reach networkidle state
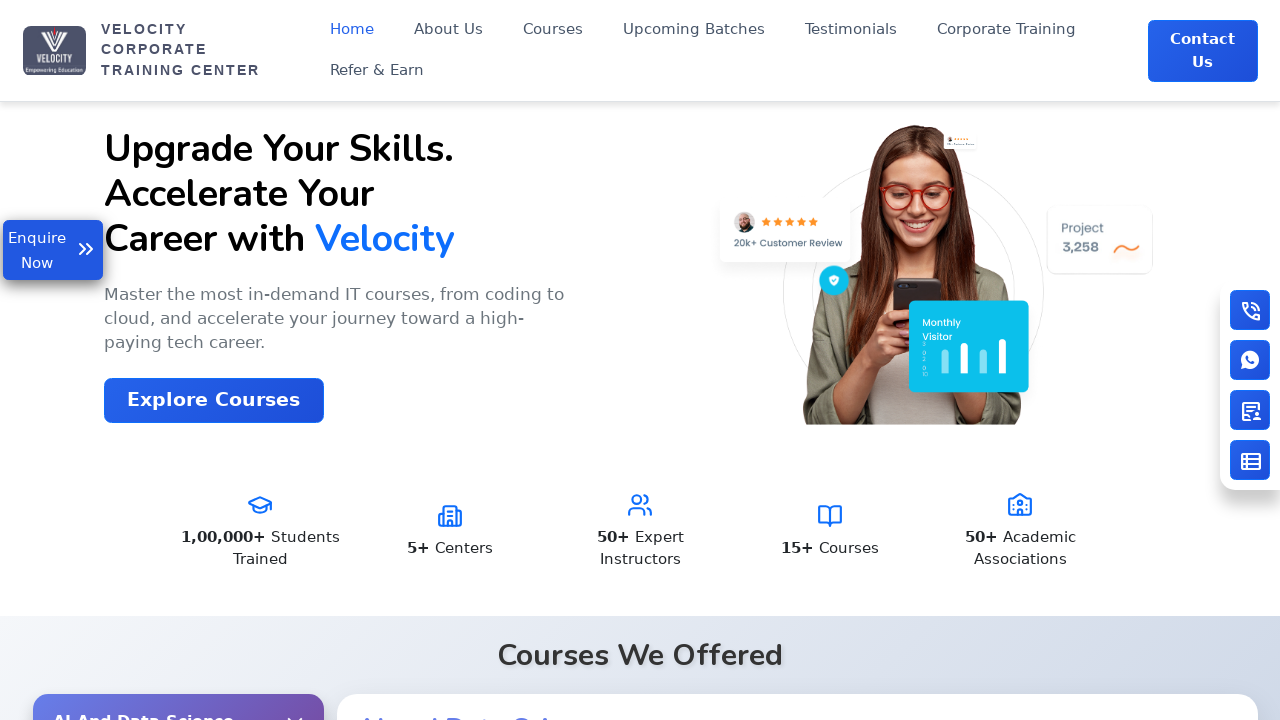

Verified page content loaded by checking for body element
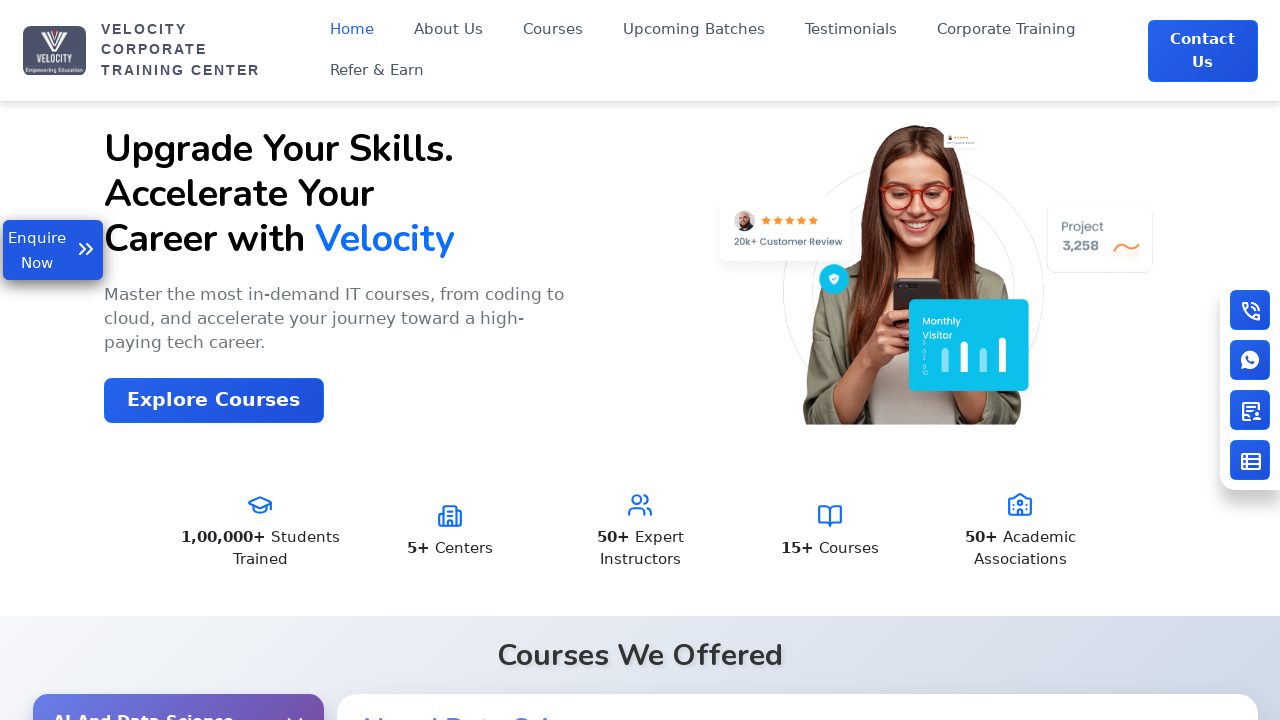

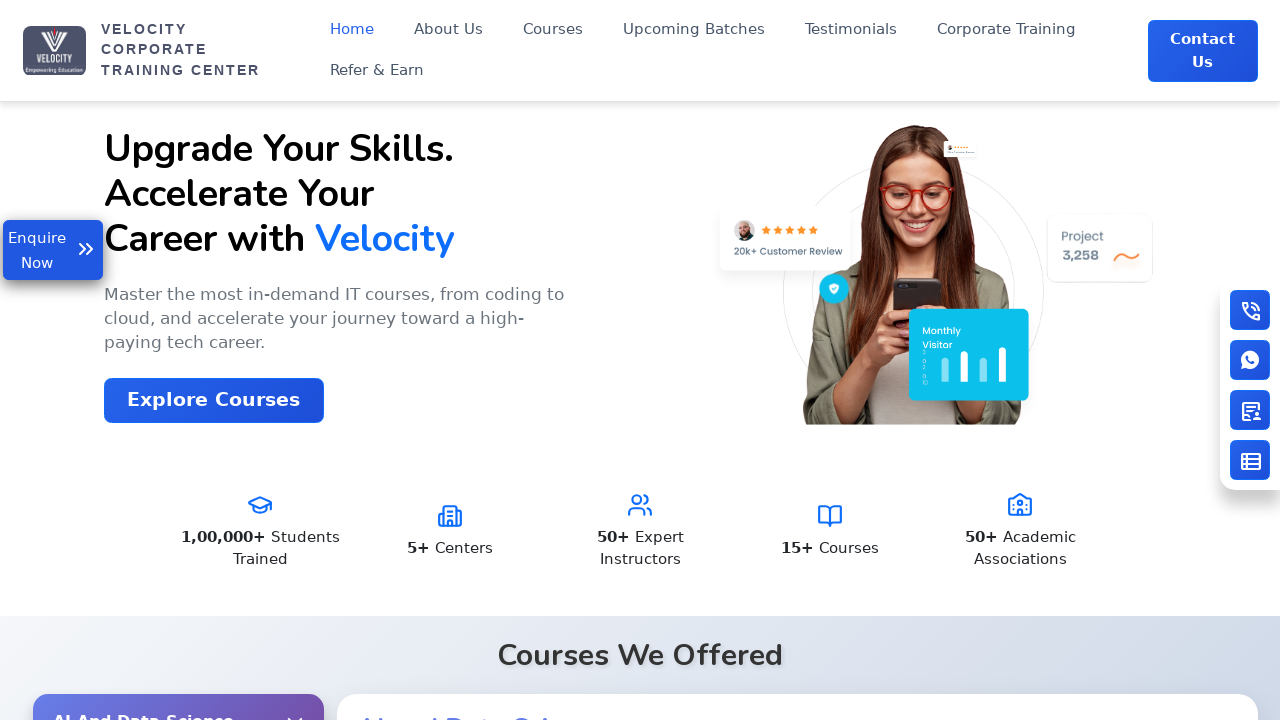